Navigates to GreenKart page and waits for product cards to load

Starting URL: https://rahulshettyacademy.com/seleniumPractise/#/

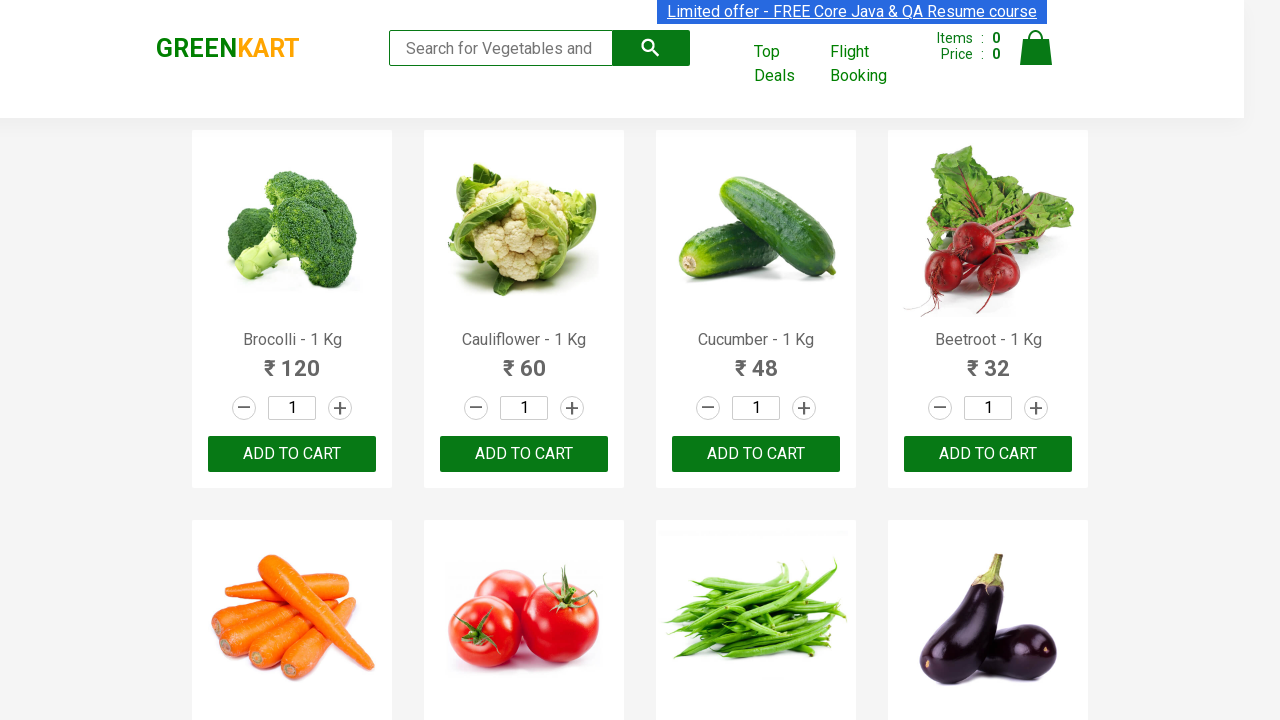

Navigated to GreenKart page at https://rahulshettyacademy.com/seleniumPractise/#/
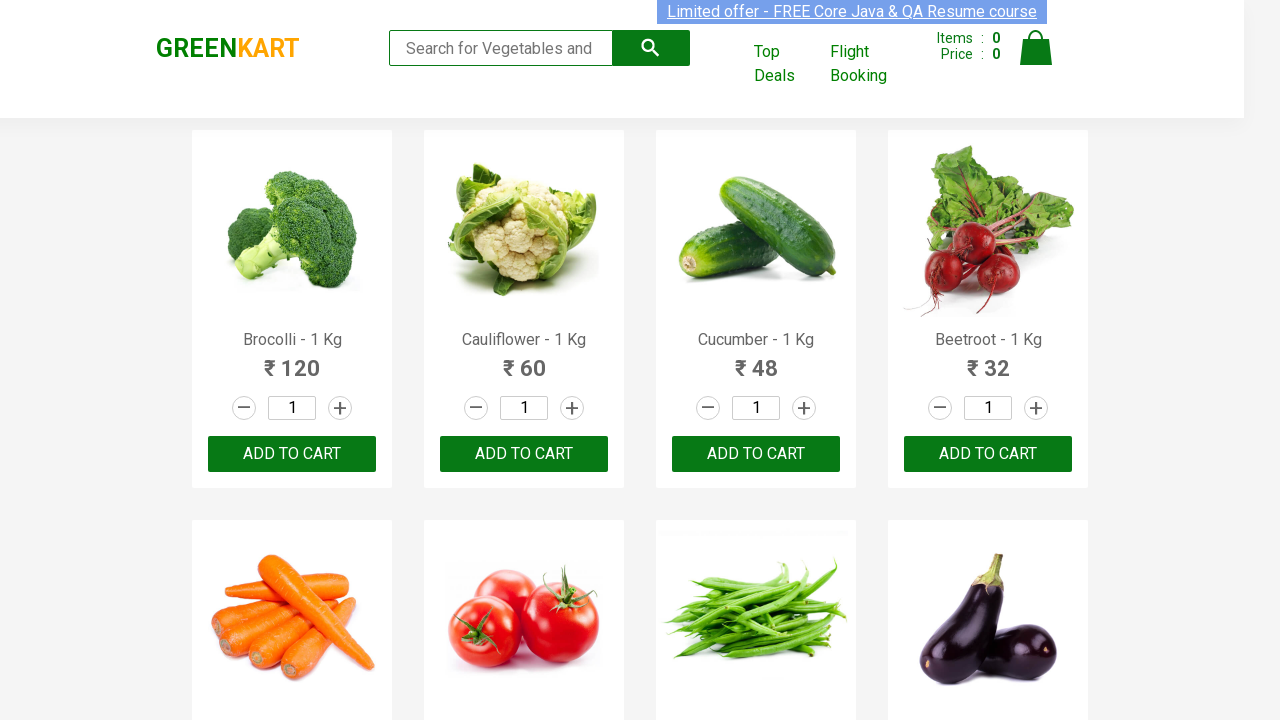

Product cards loaded and visible on the page
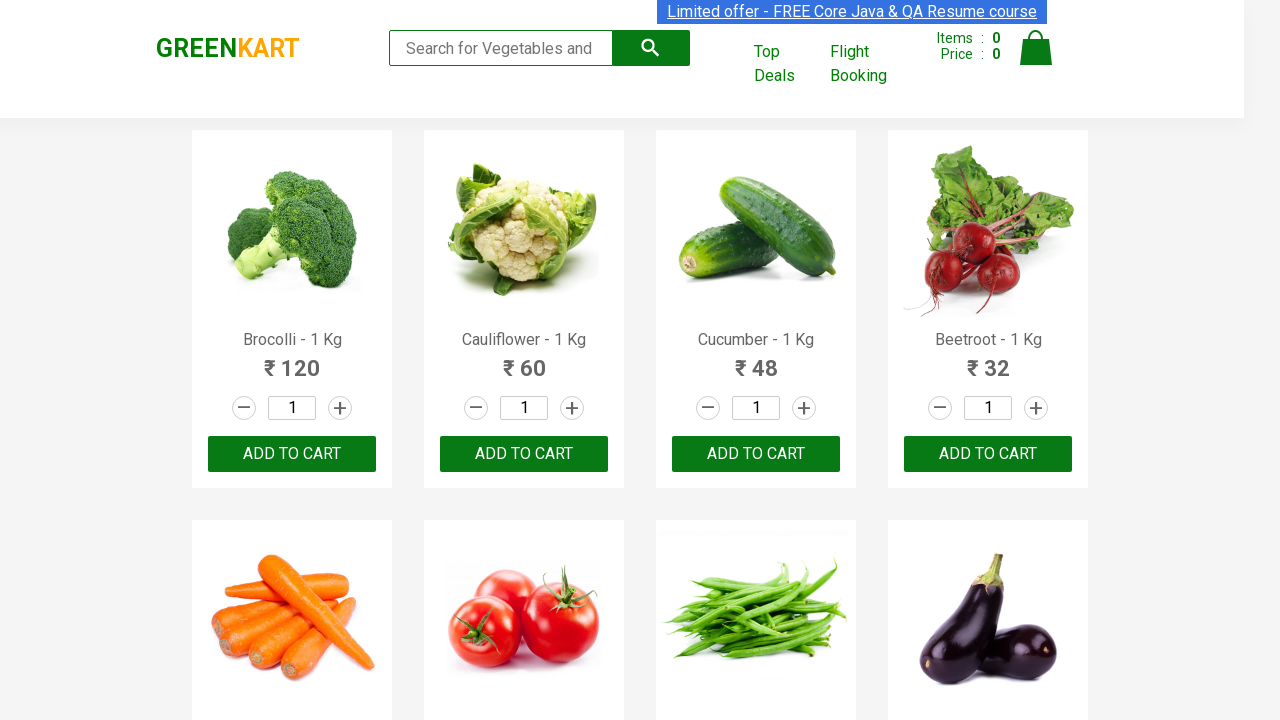

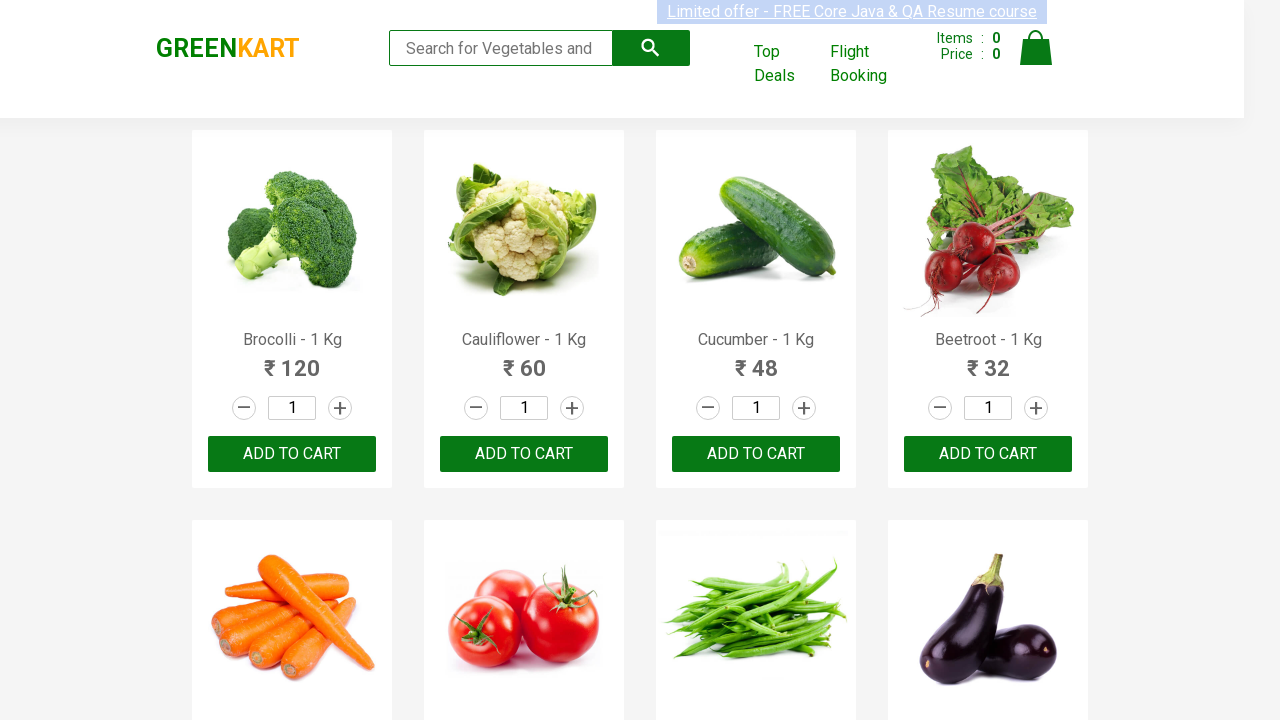